Tests radio button functionality by clicking a radio button and verifying it becomes selected

Starting URL: https://formy-project.herokuapp.com/radiobutton

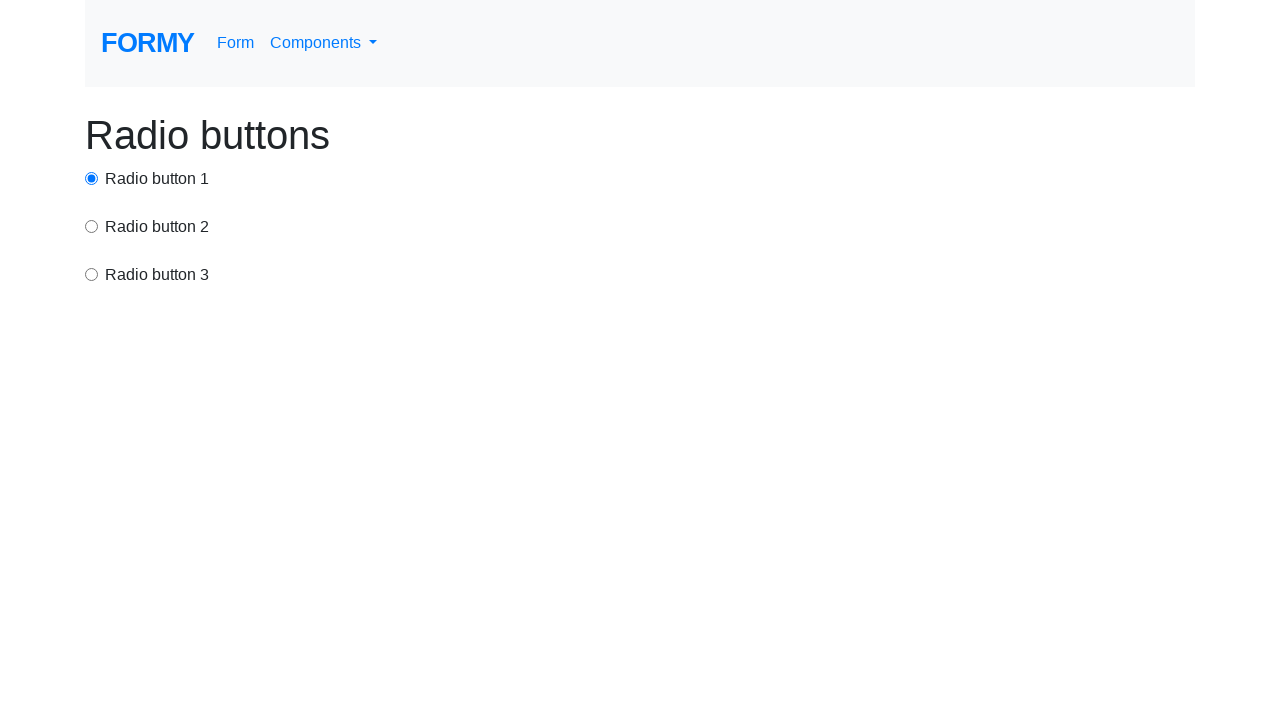

Clicked the first radio button at (92, 178) on #radio-button-1
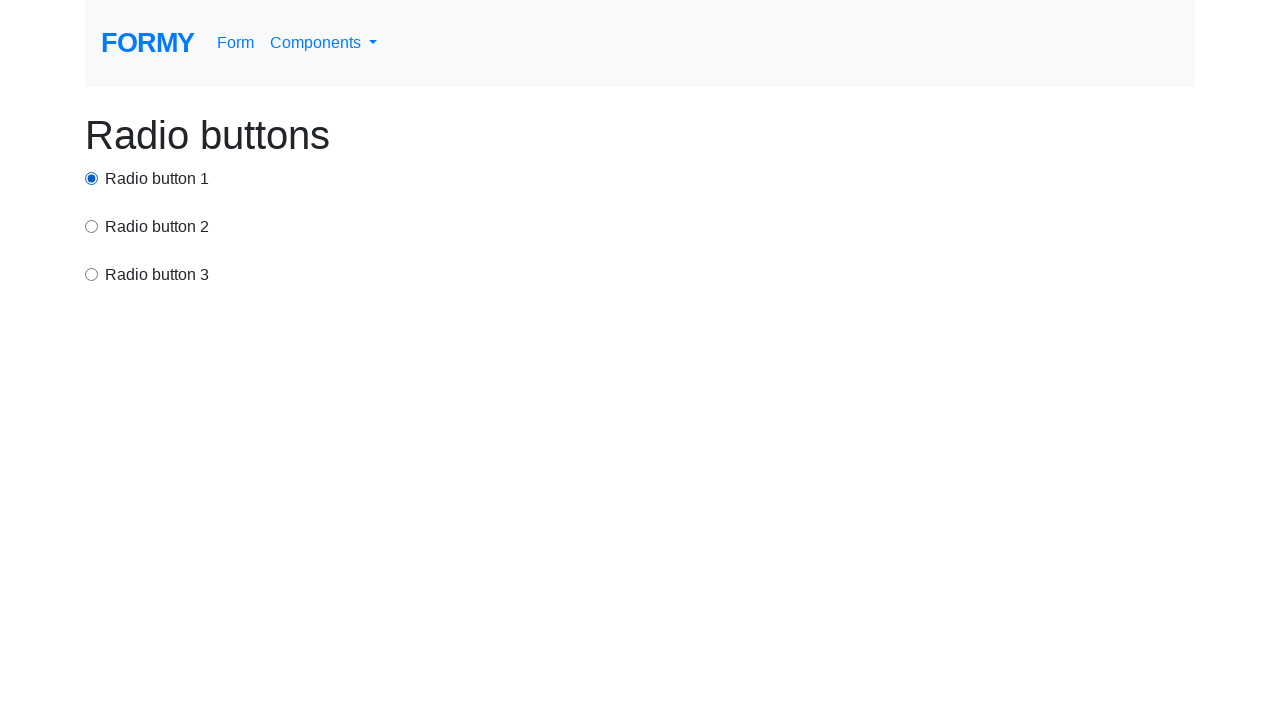

Verified that the first radio button is now selected
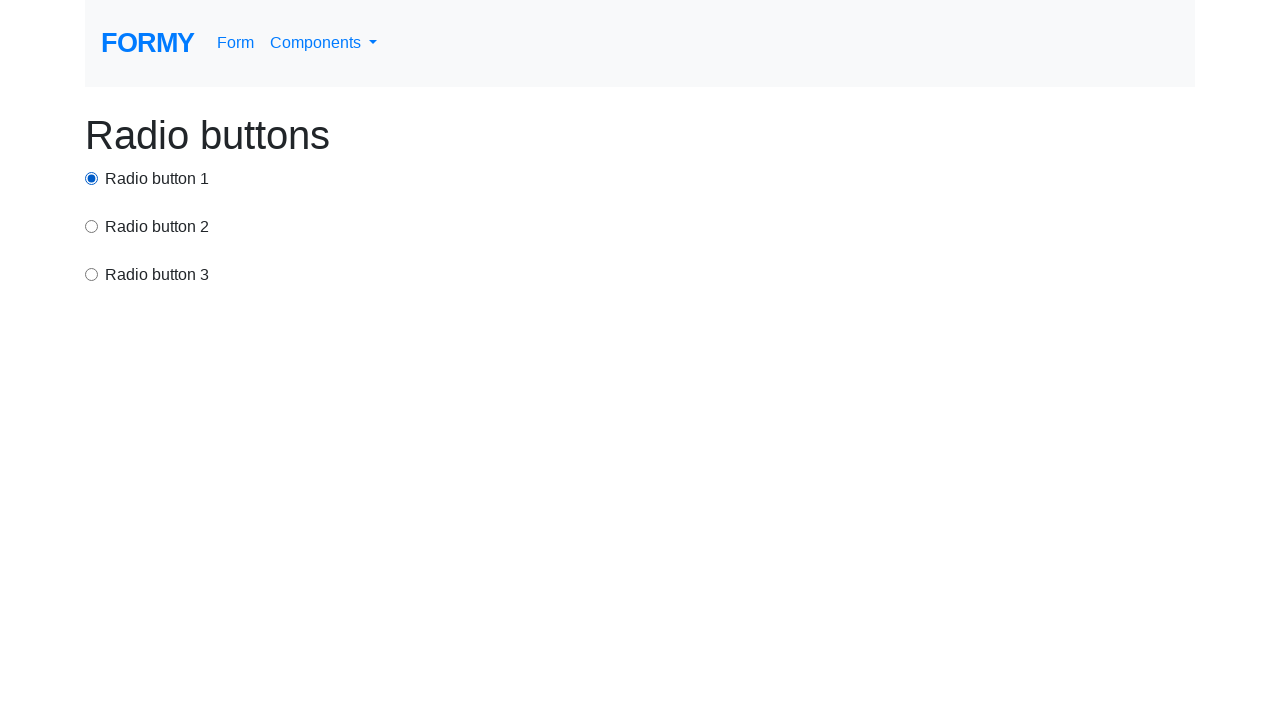

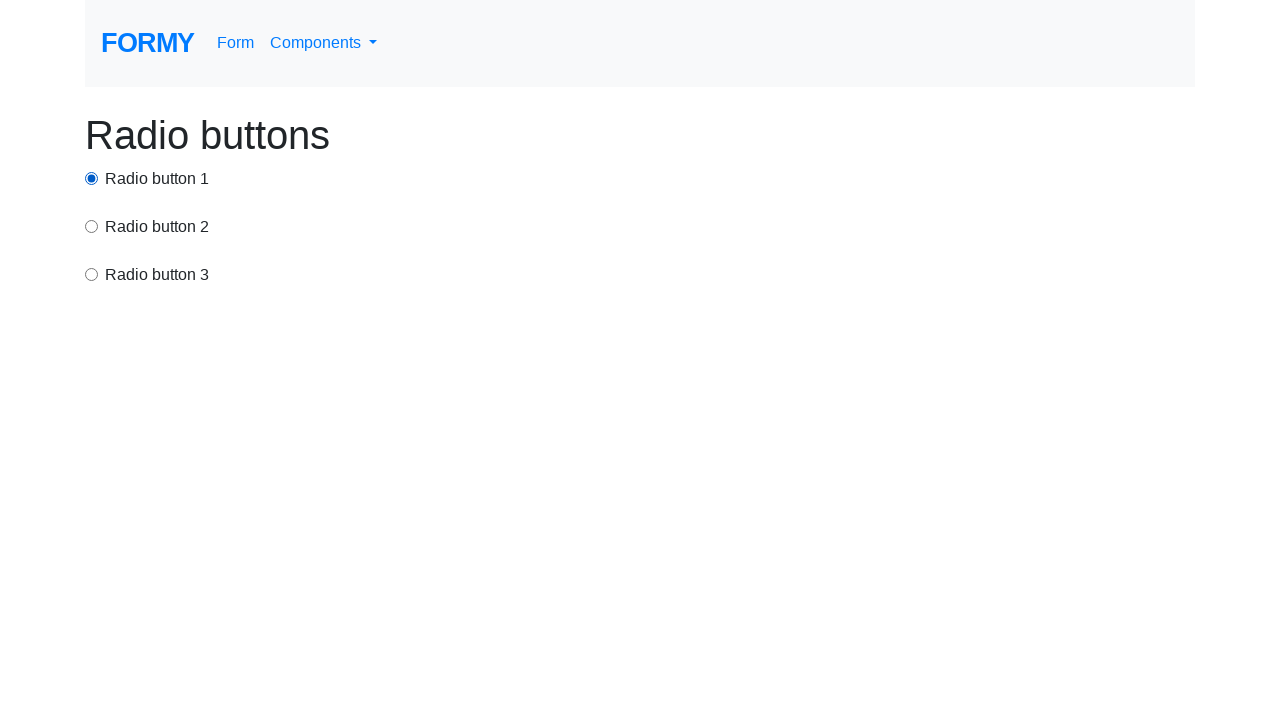